Tests range slider functionality by programmatically setting the slider value to 90

Starting URL: https://www.lambdatest.com/selenium-playground/drag-drop-range-sliders-demo

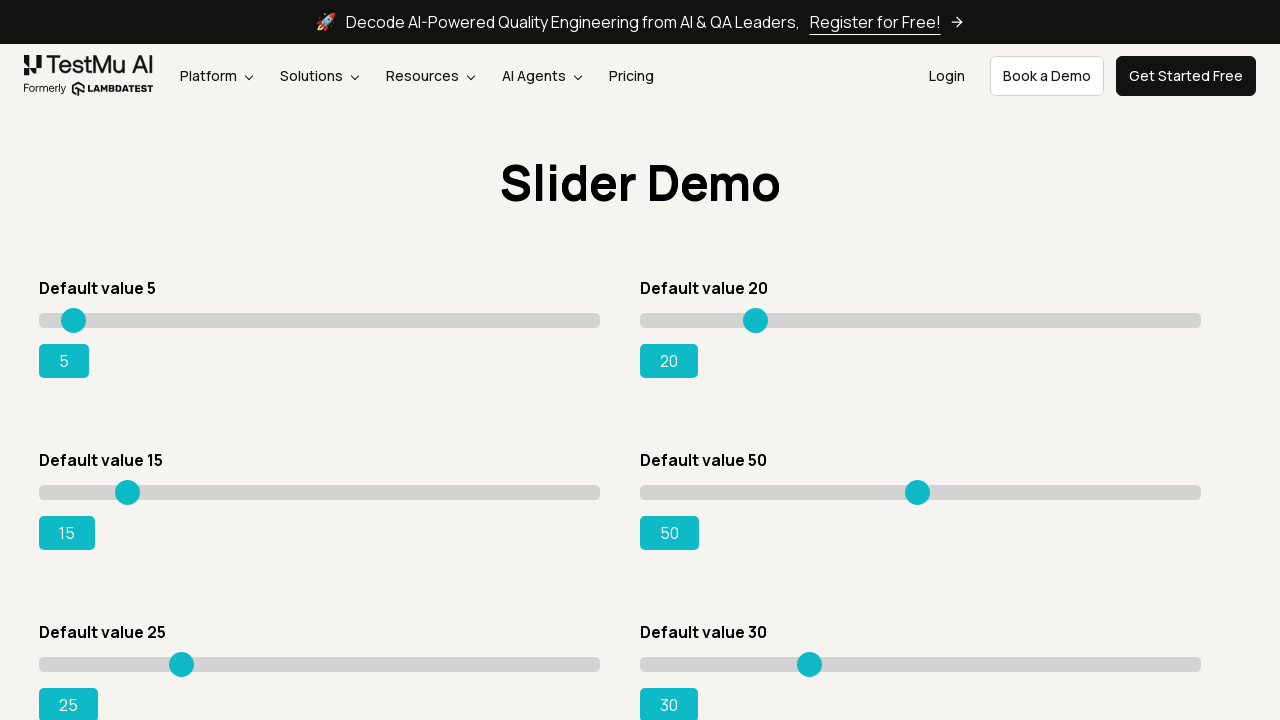

Located the range slider input element
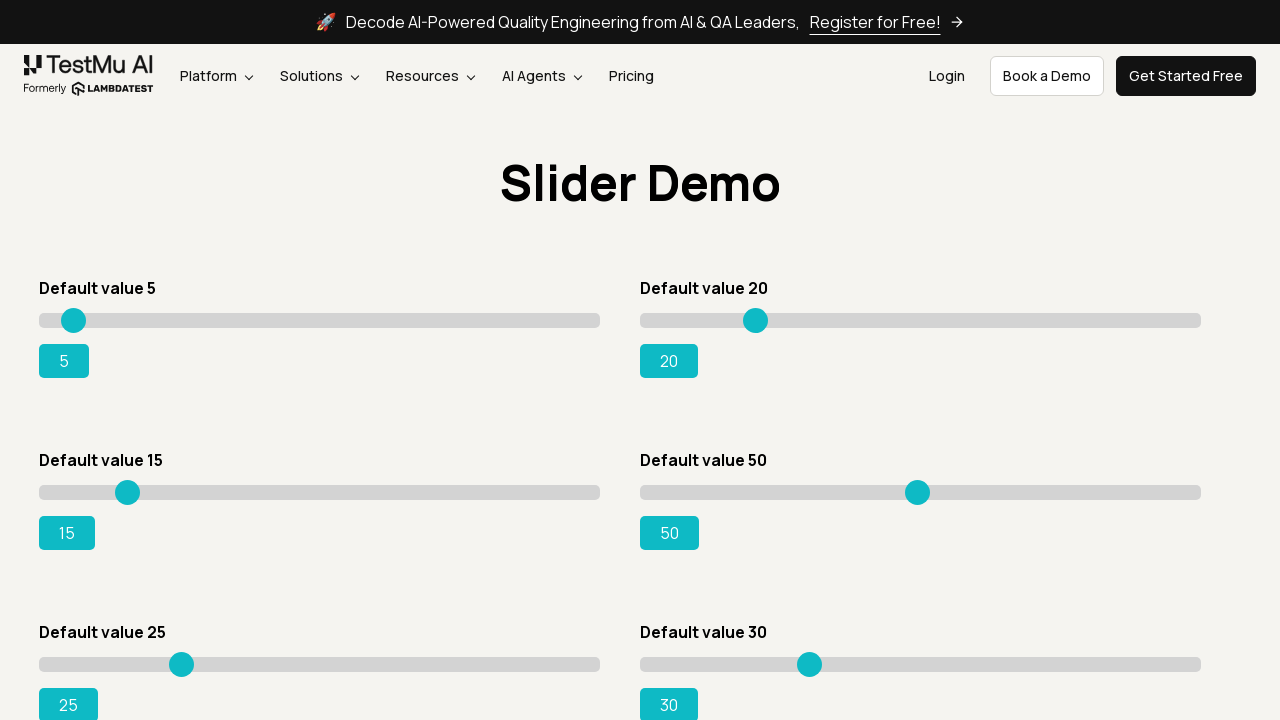

Programmatically set slider value to 90
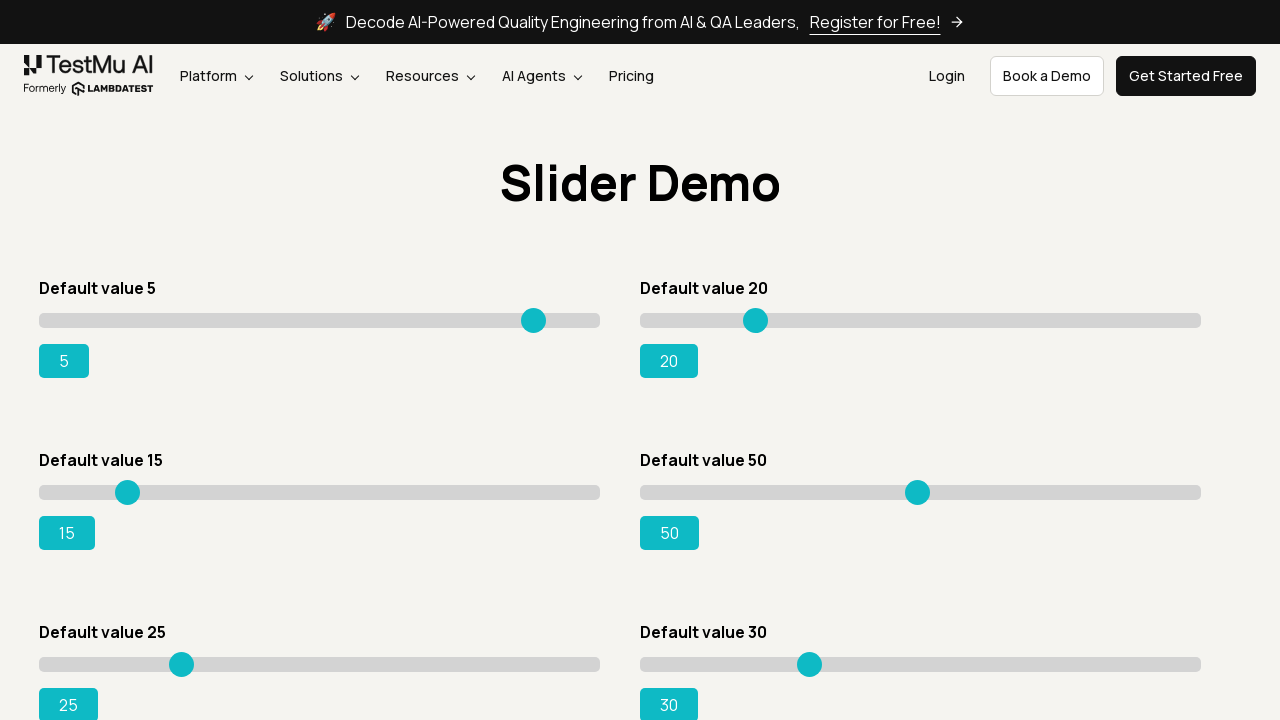

Dispatched change event to update the display
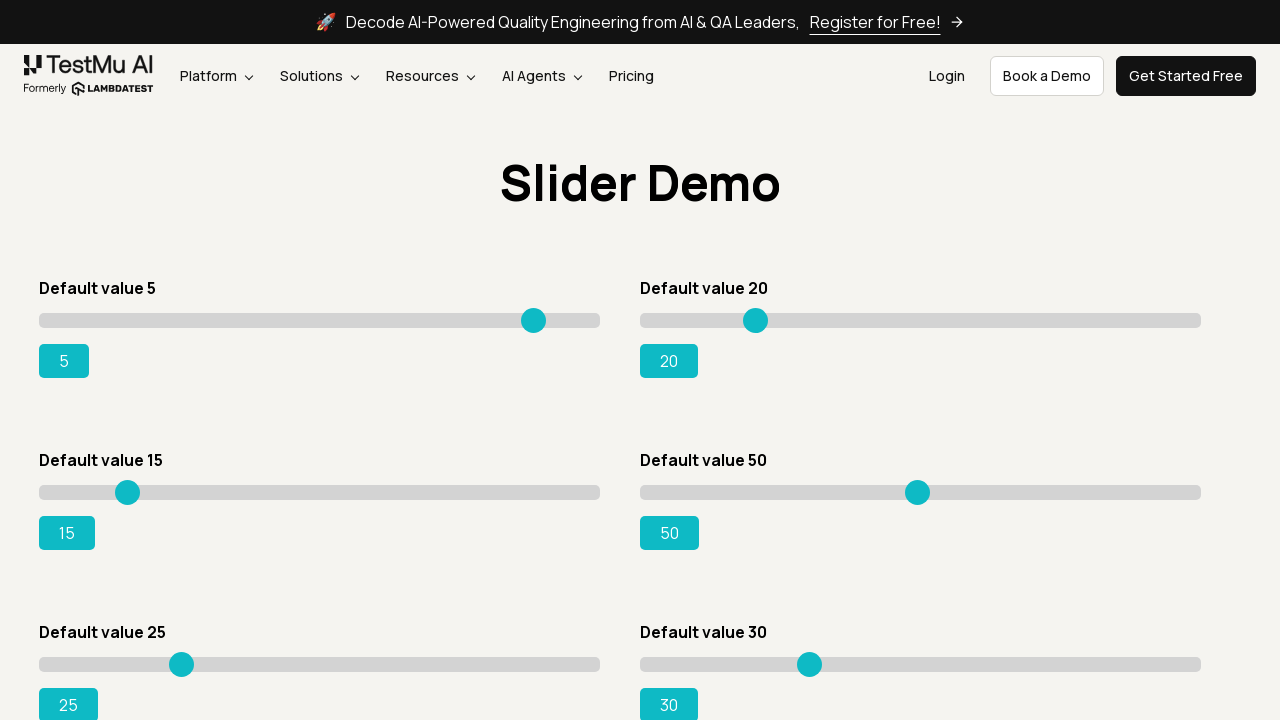

Clicked the slider to ensure UI updates are triggered at (320, 320) on #slider1 input[type="range"] >> nth=0
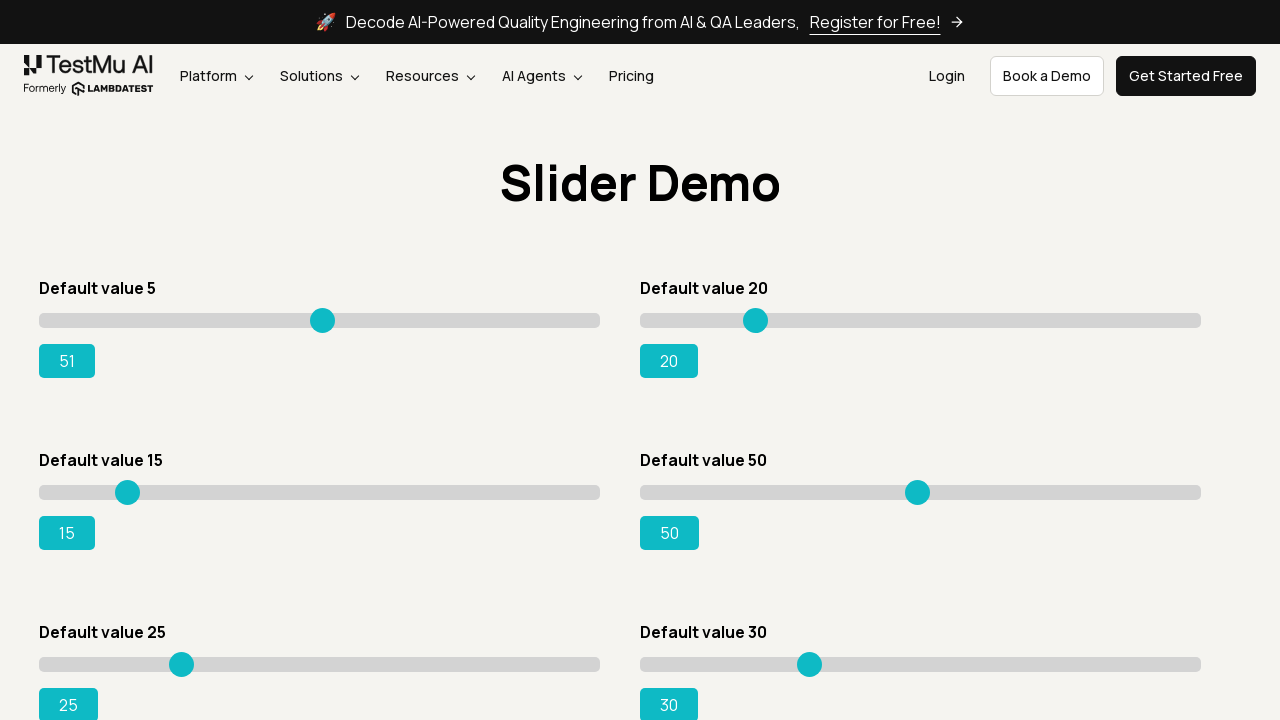

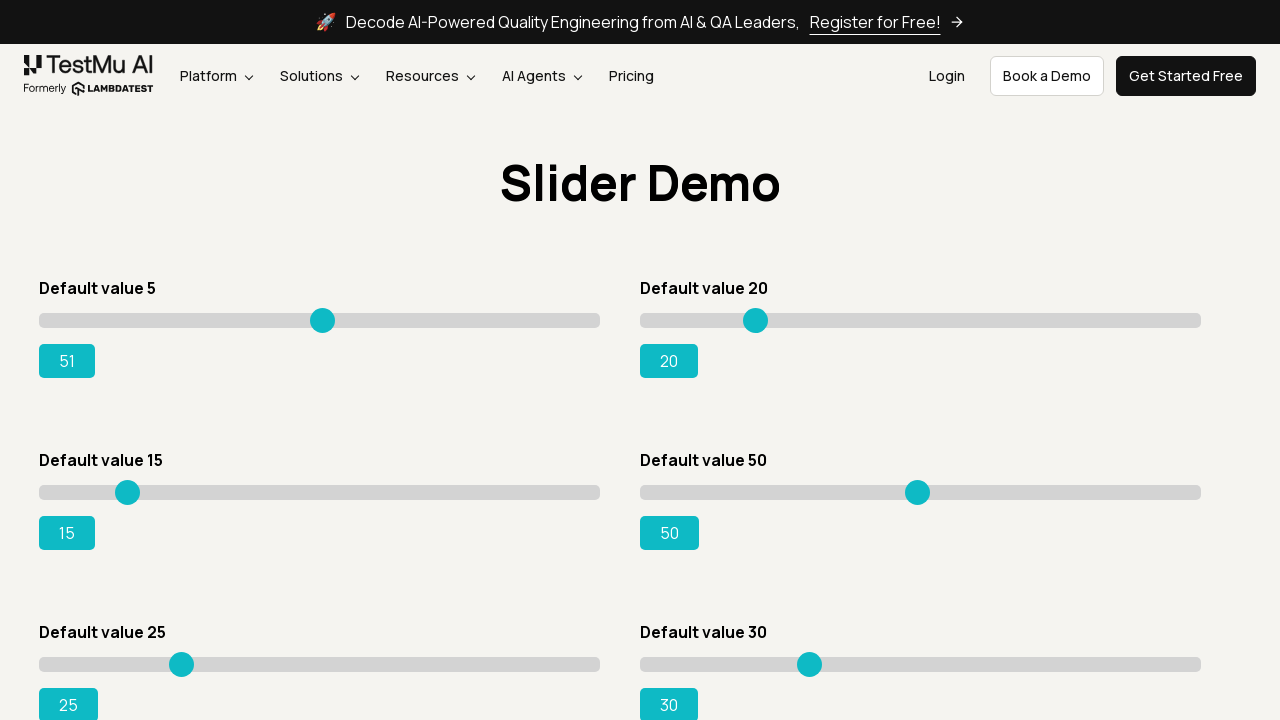